Tests redirect functionality by clicking a link and verifying successful redirection to the status codes page

Starting URL: https://the-internet.herokuapp.com/redirector

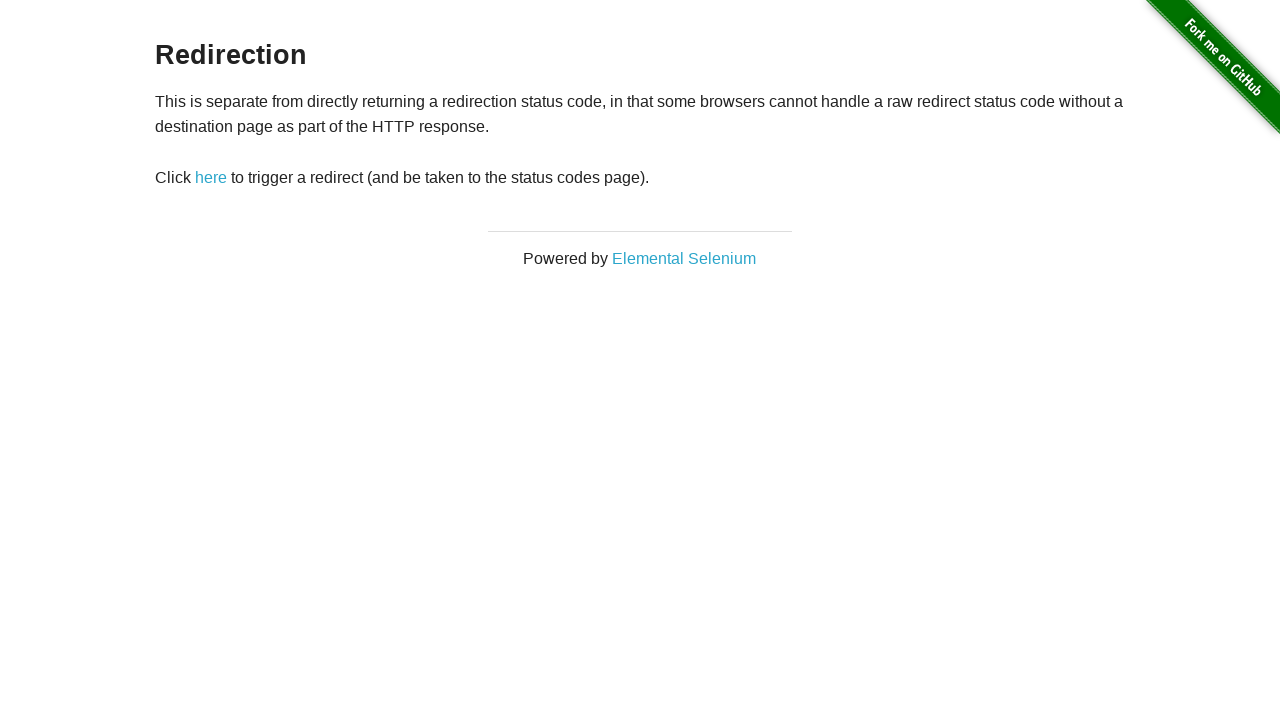

Clicked redirect link at (211, 178) on #redirect
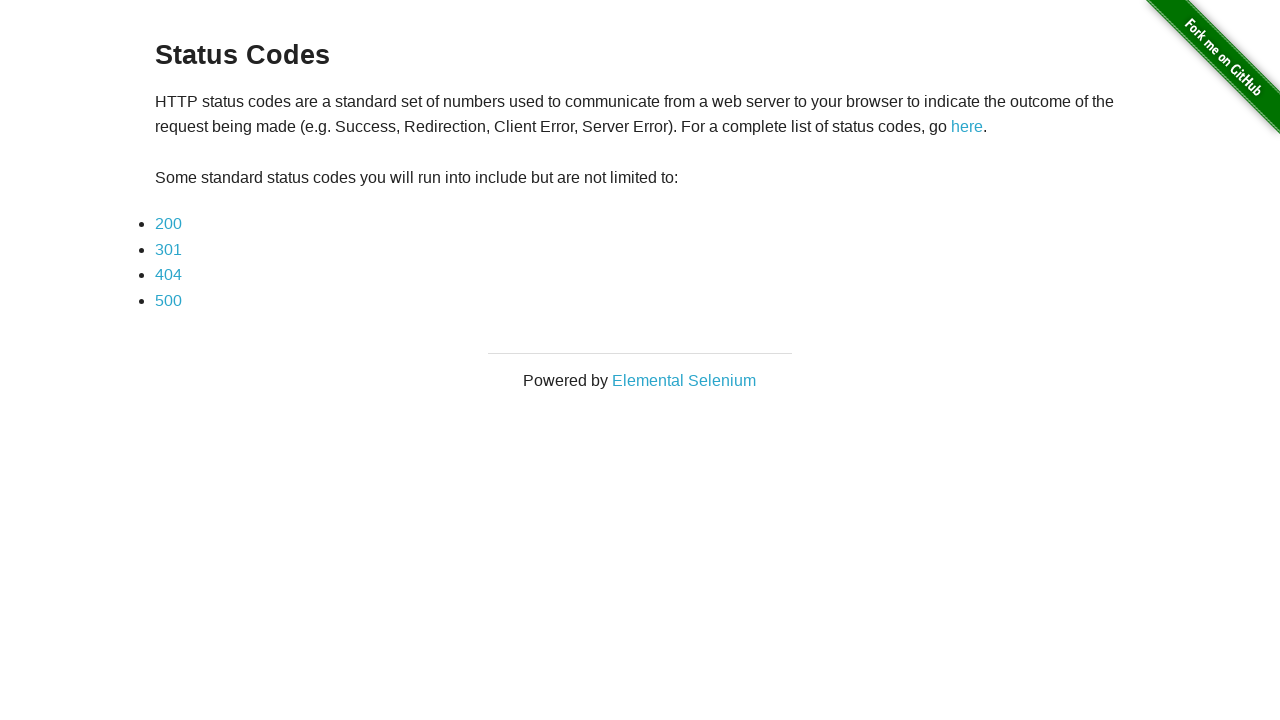

Waited for status codes page to load after redirection
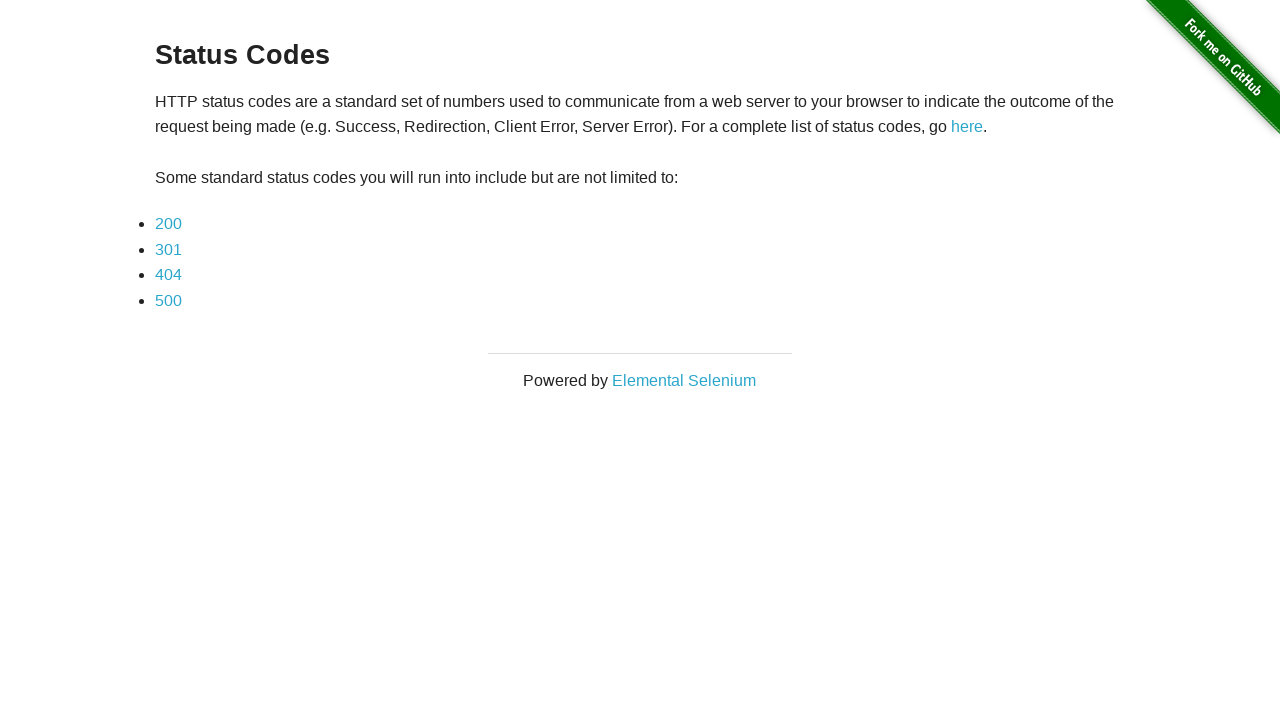

Retrieved page heading text
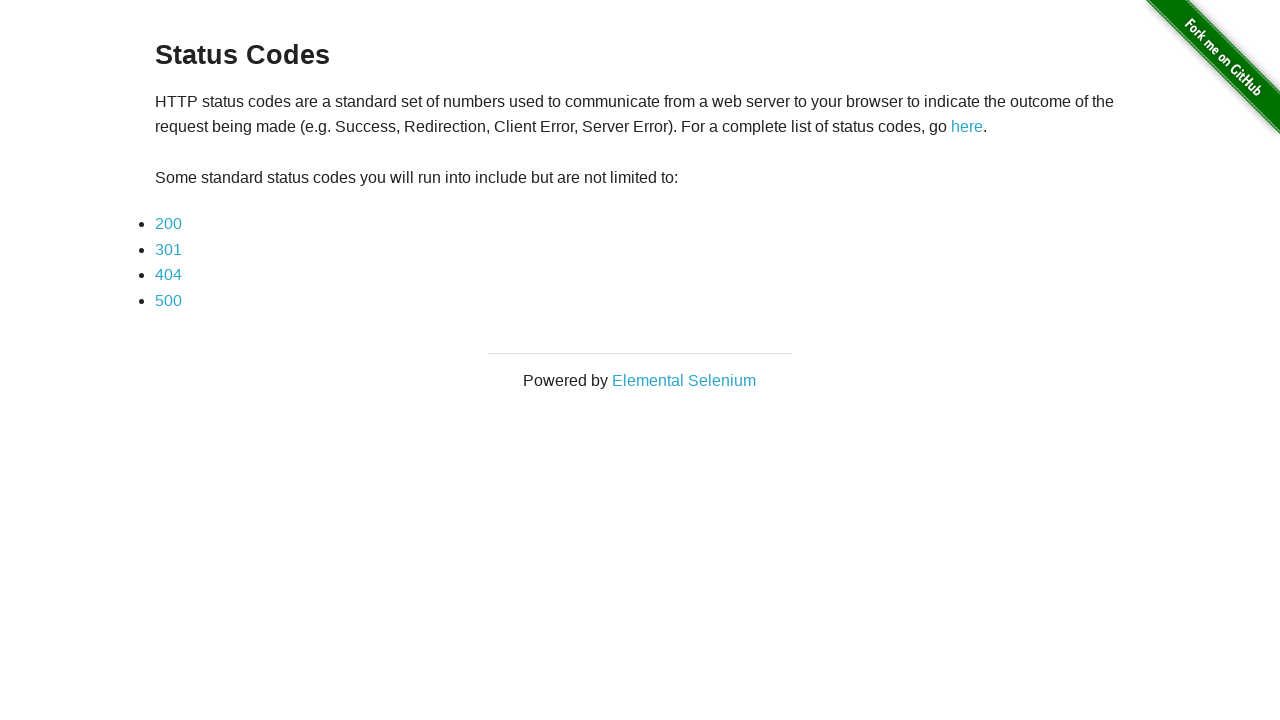

Verified page heading is 'Status Codes' - redirect successful
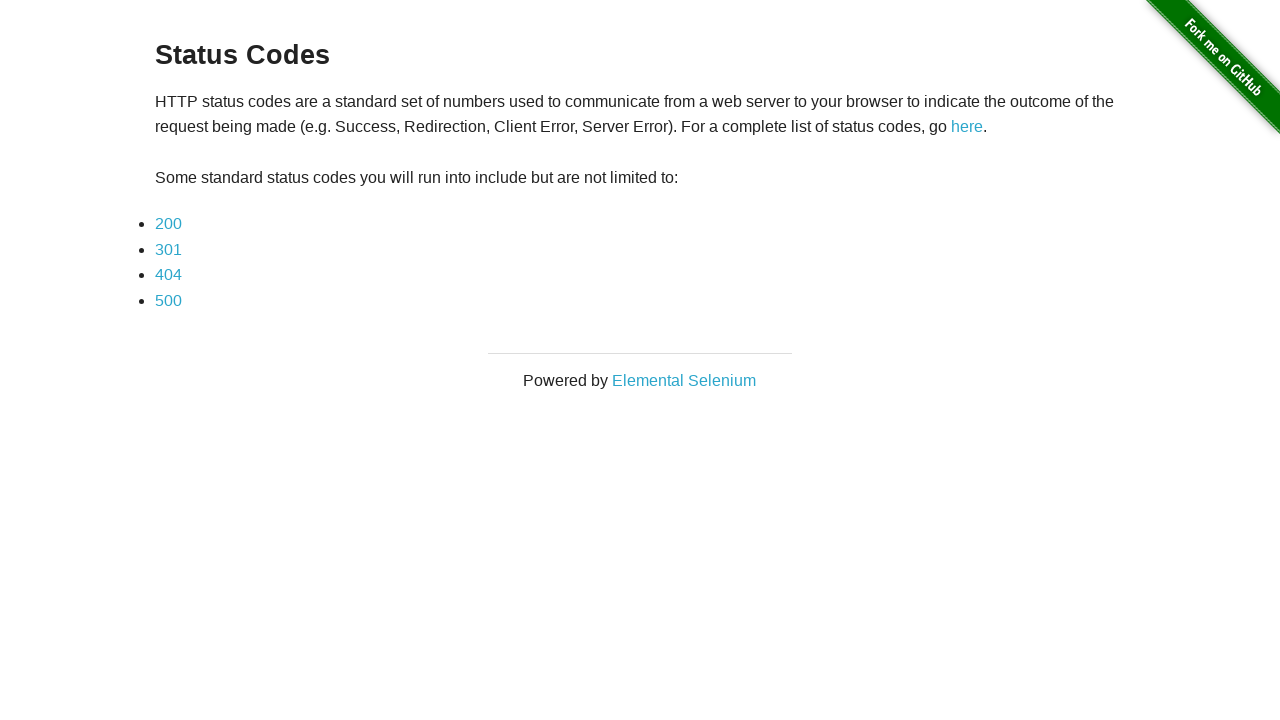

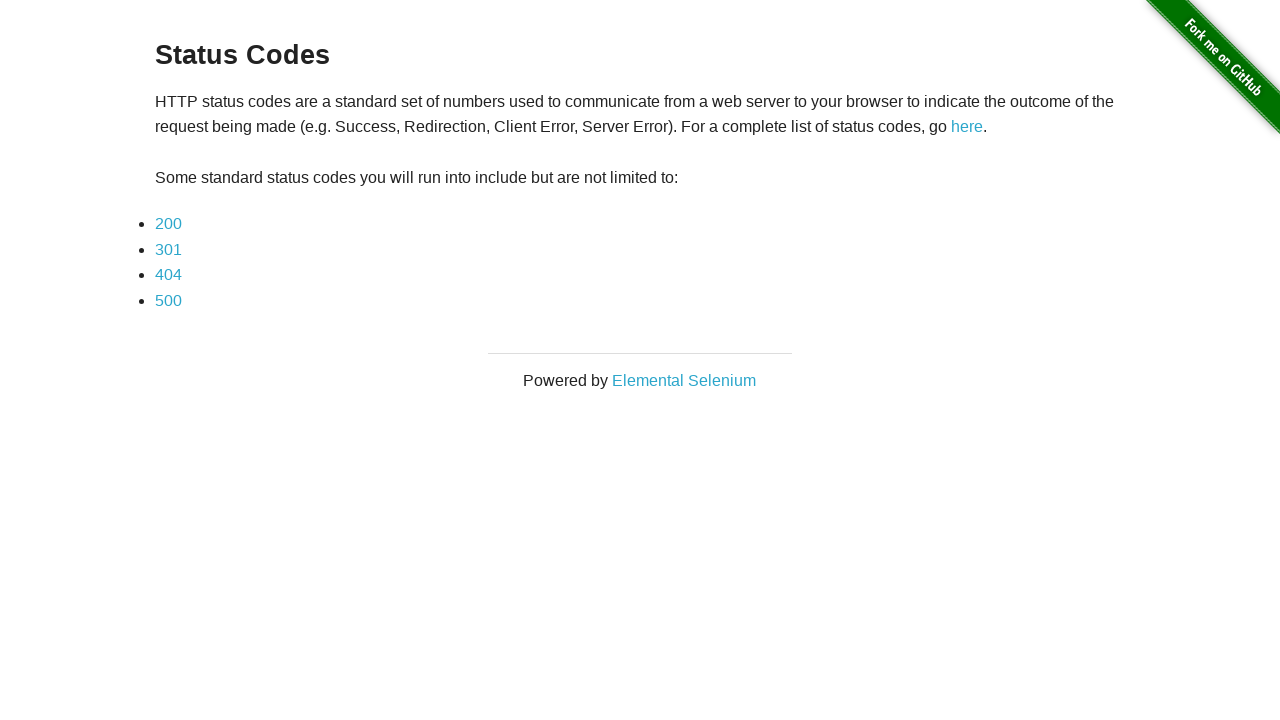